Tests checkbox functionality by finding all checkboxes with name "sports" within a specific container and clicking each one to select them

Starting URL: http://www.tizag.com/htmlT/htmlcheckboxes.php

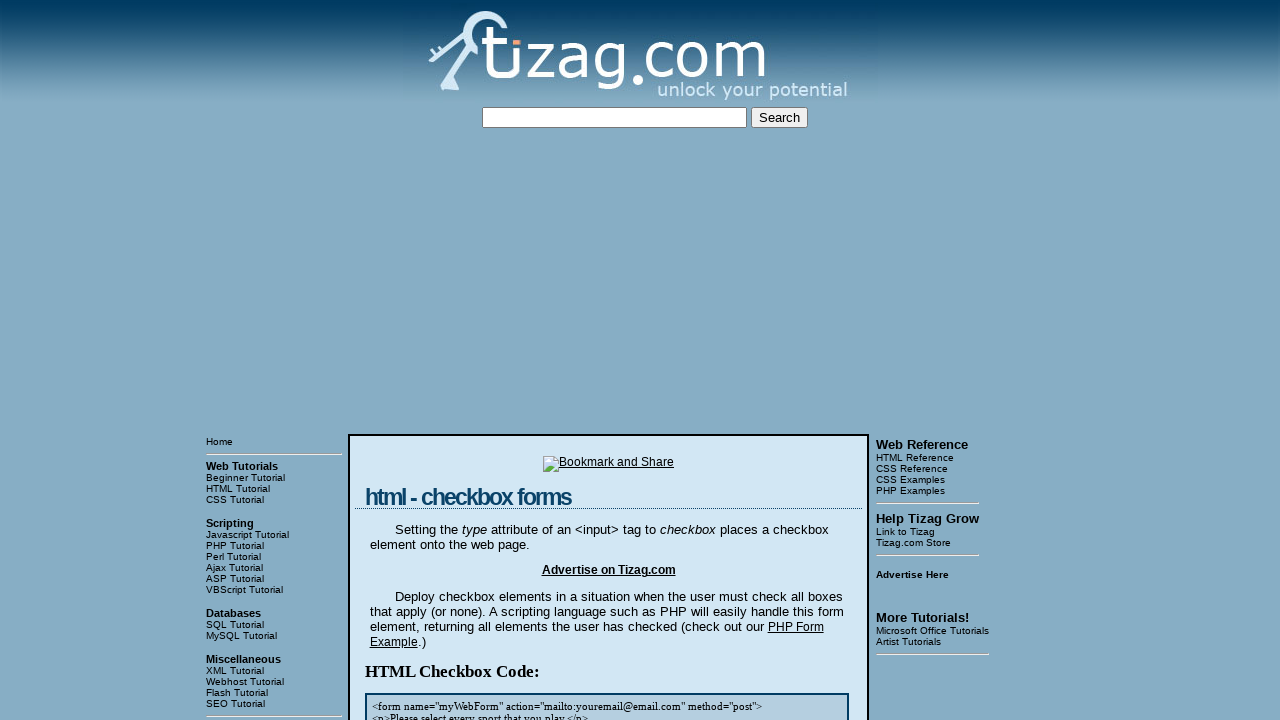

Located the container block with checkboxes using XPath
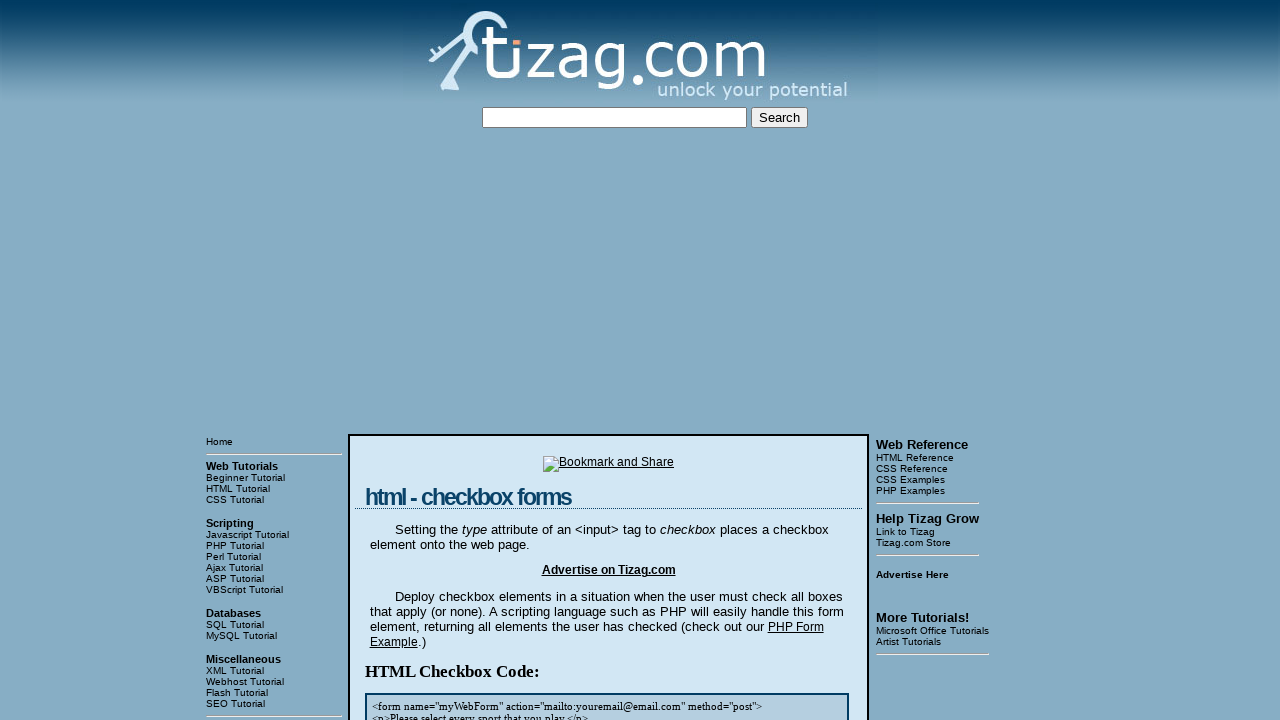

Container block is now visible
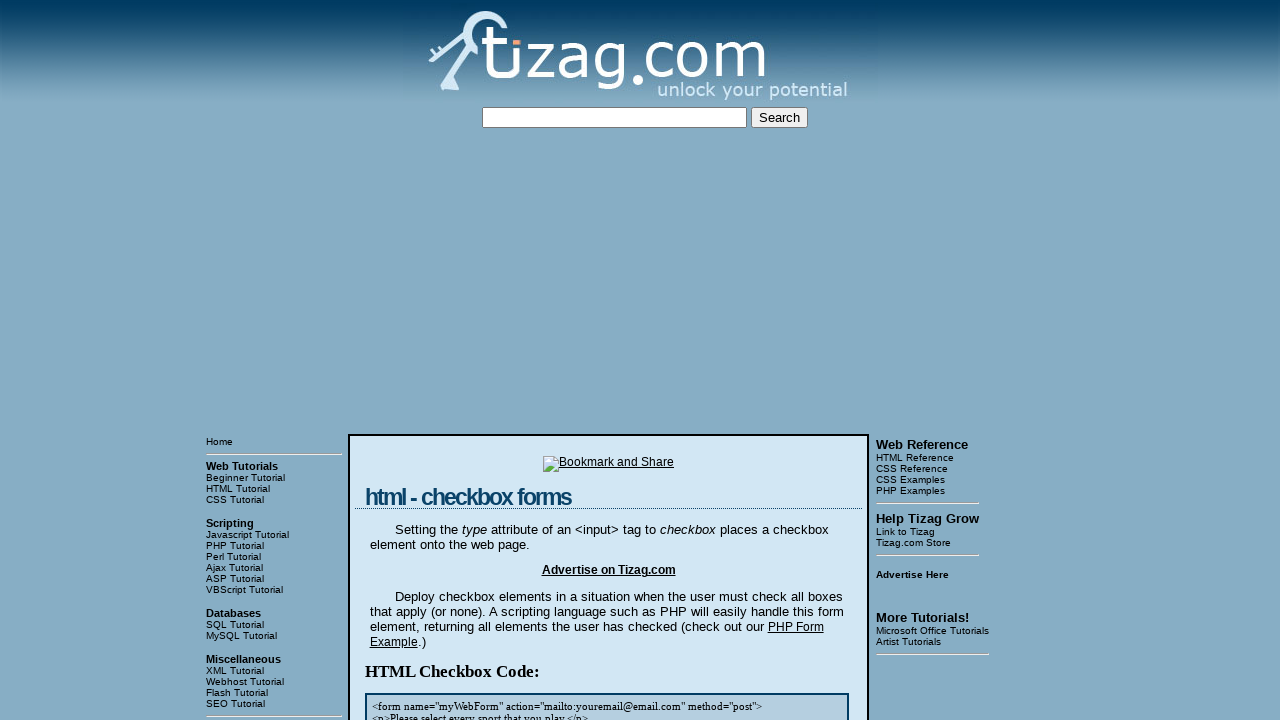

Located all checkboxes with name 'sports' within the container
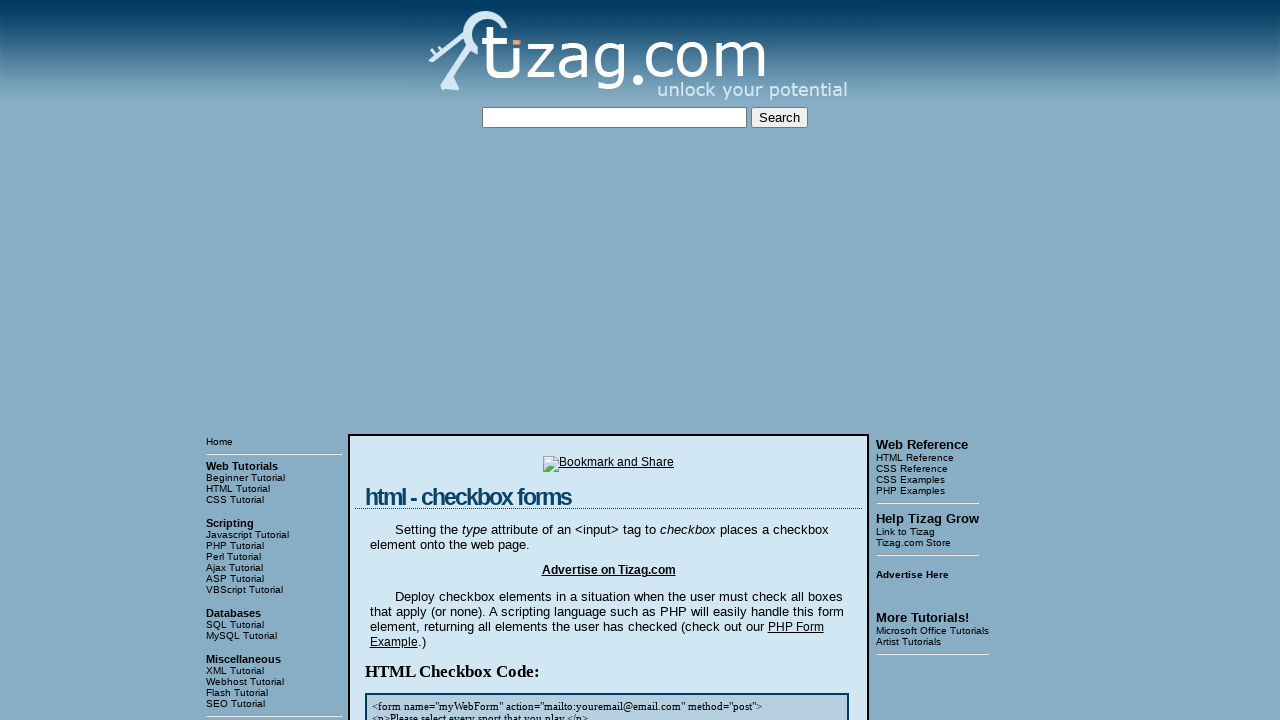

Found 4 checkboxes with name 'sports'
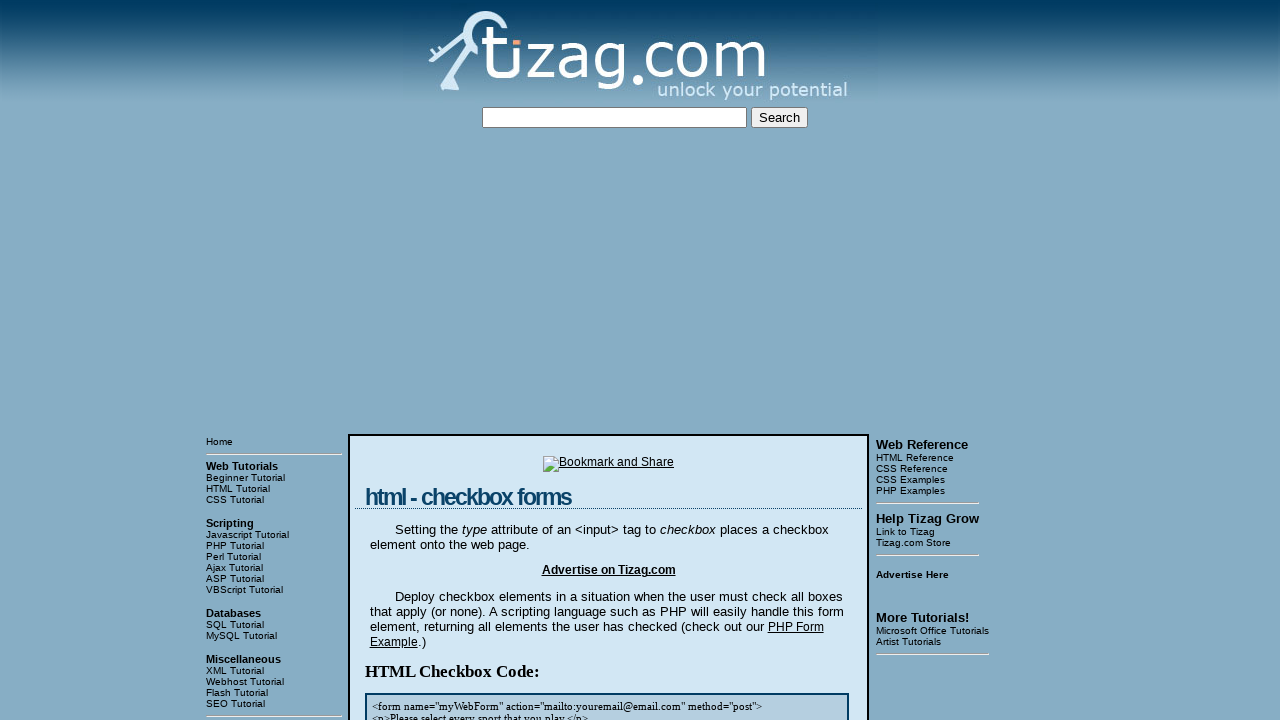

Clicked checkbox 1 to select it at (422, 360) on xpath=/html/body/table[3]/tbody/tr[1]/td[2]/table/tbody/tr/td/div[4] >> input[na
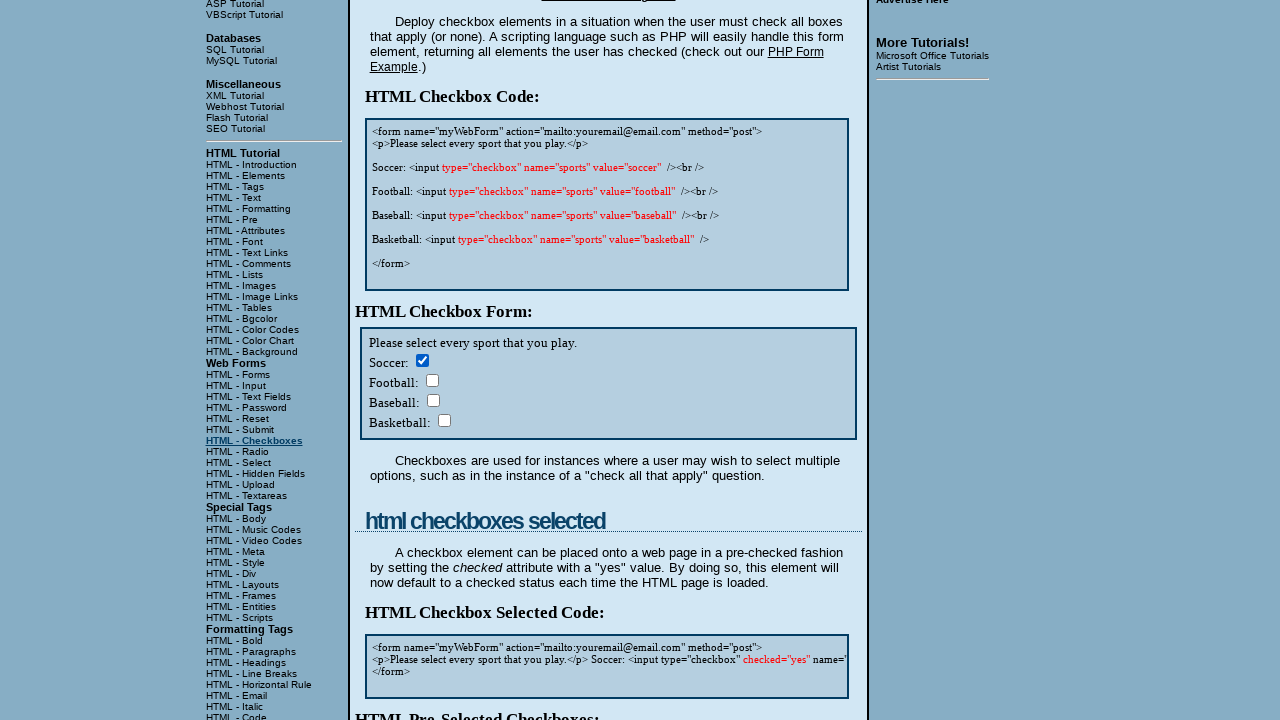

Clicked checkbox 2 to select it at (432, 380) on xpath=/html/body/table[3]/tbody/tr[1]/td[2]/table/tbody/tr/td/div[4] >> input[na
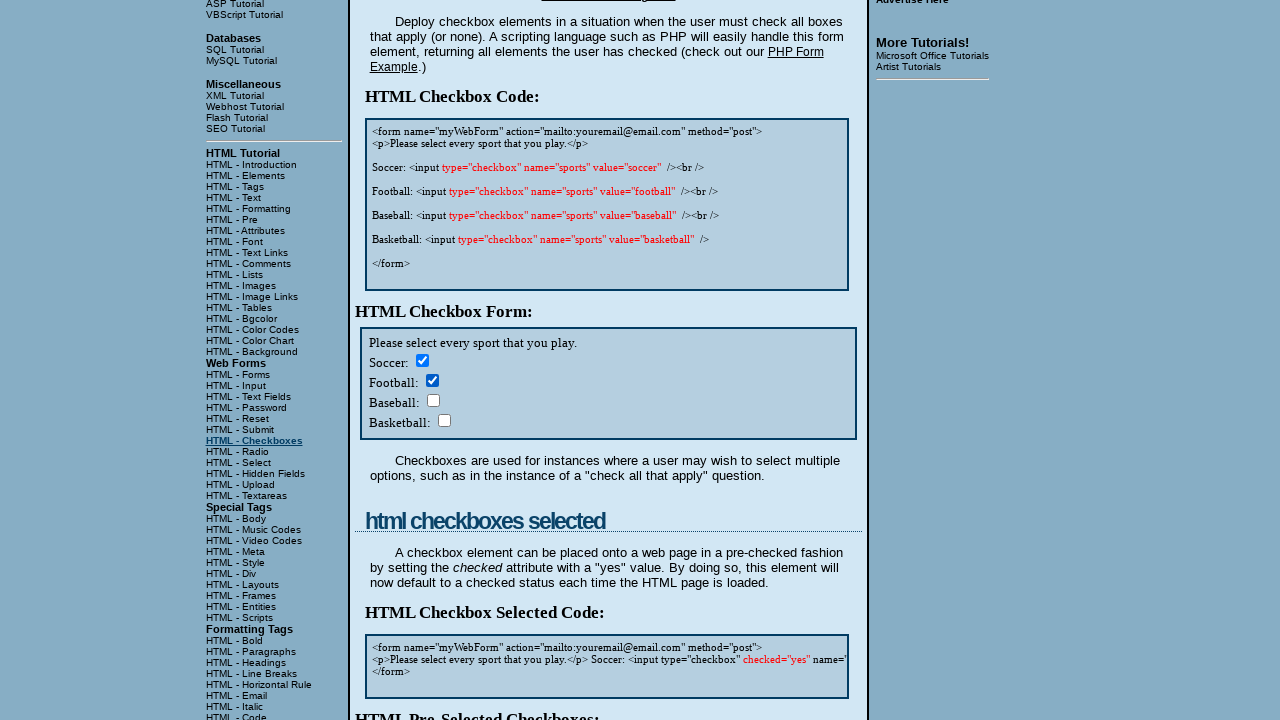

Clicked checkbox 3 to select it at (433, 400) on xpath=/html/body/table[3]/tbody/tr[1]/td[2]/table/tbody/tr/td/div[4] >> input[na
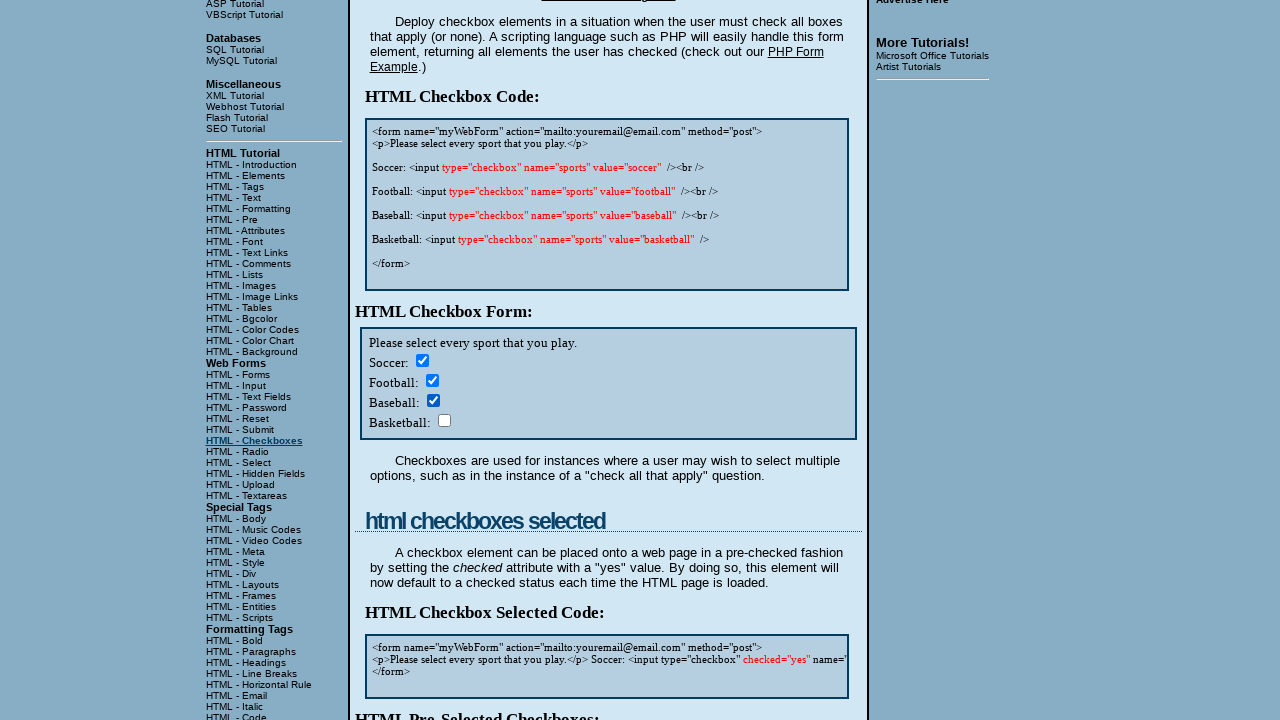

Clicked checkbox 4 to select it at (444, 420) on xpath=/html/body/table[3]/tbody/tr[1]/td[2]/table/tbody/tr/td/div[4] >> input[na
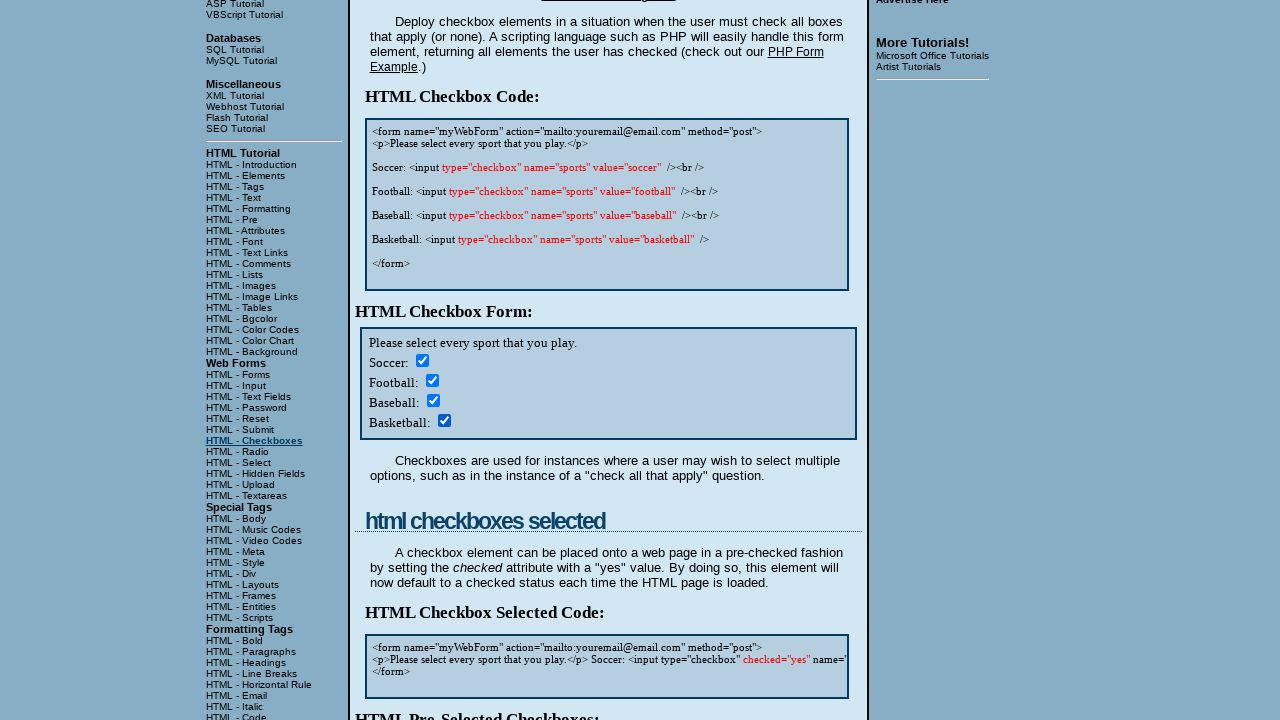

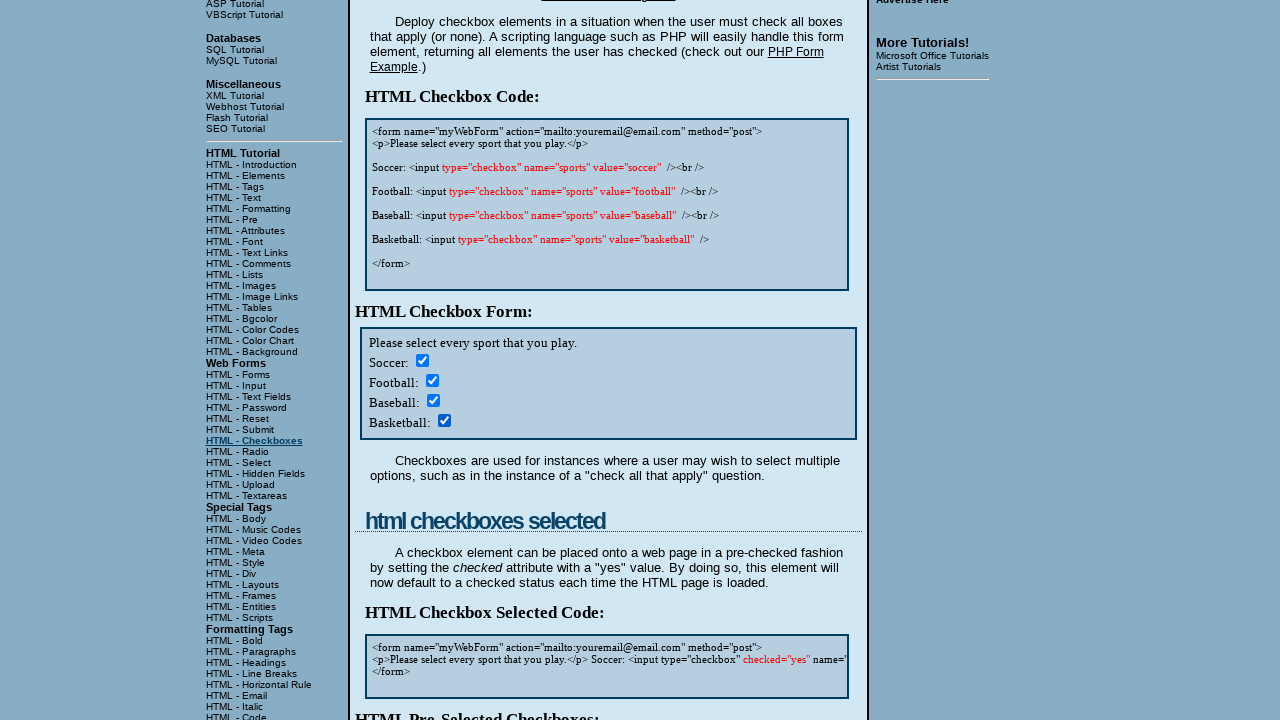